Tests the recovery tabs by clicking each tab and verifying its content panel becomes visible

Starting URL: https://www.thenanoexperience.com/foot-and-ankle

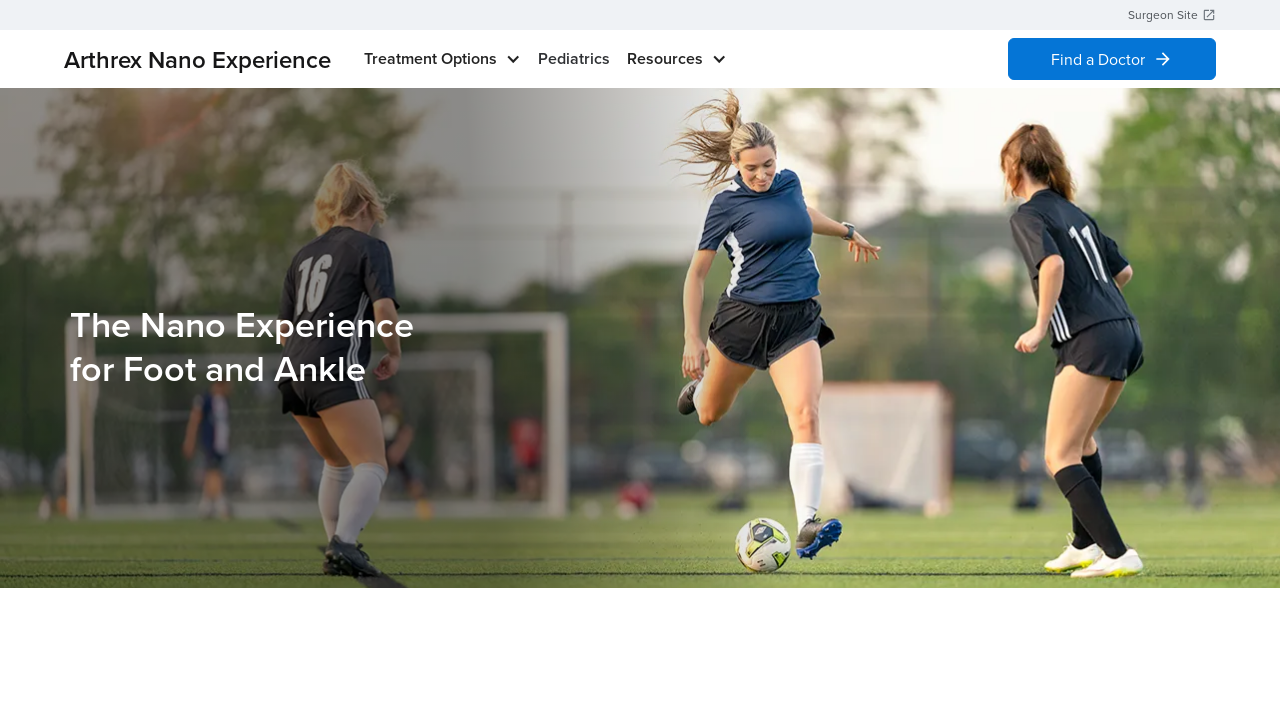

Scrolled tab 'w-tabs-0-data-w-tab-0' into view
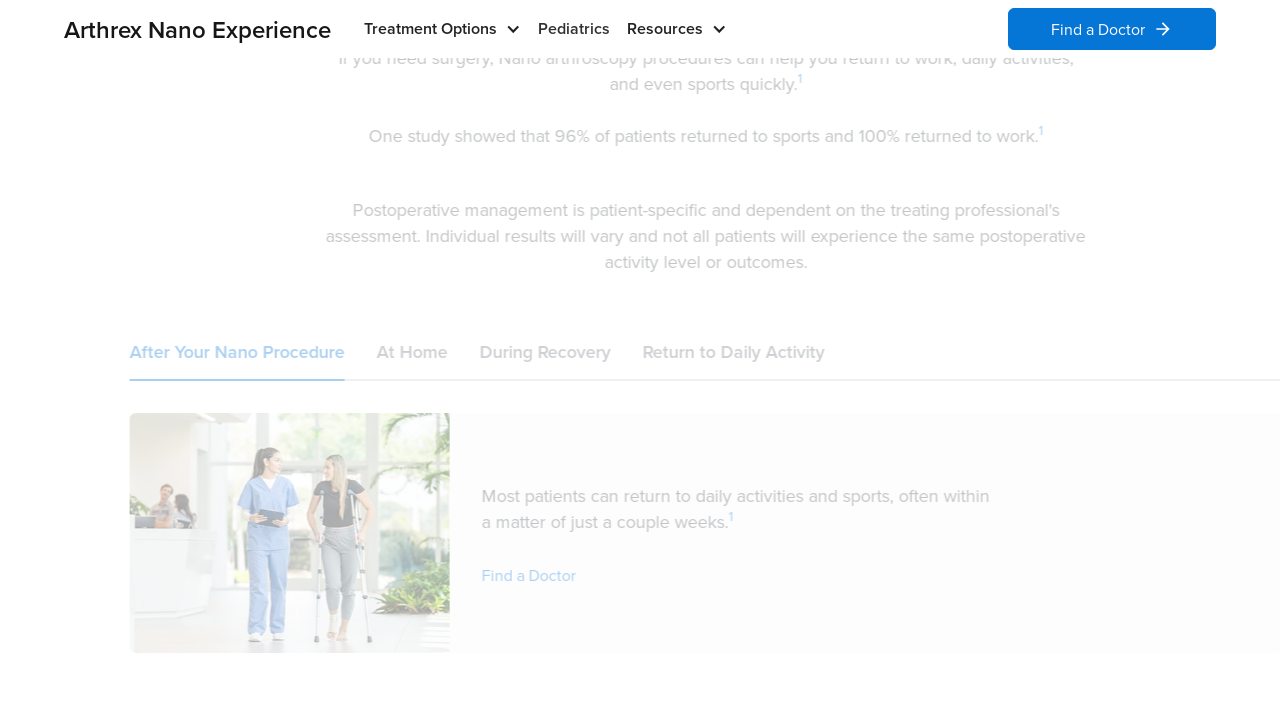

Waited 3 seconds for tab to be ready
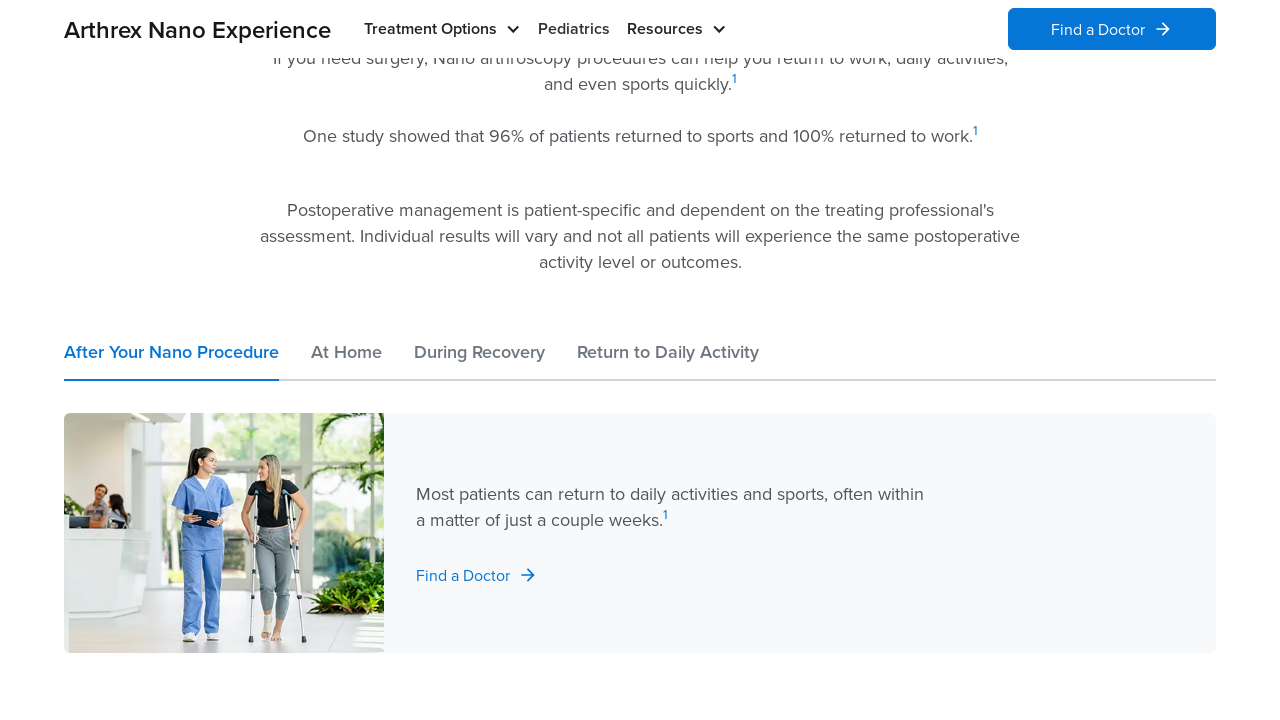

Clicked recovery tab 'w-tabs-0-data-w-tab-0' at (172, 360) on #w-tabs-0-data-w-tab-0
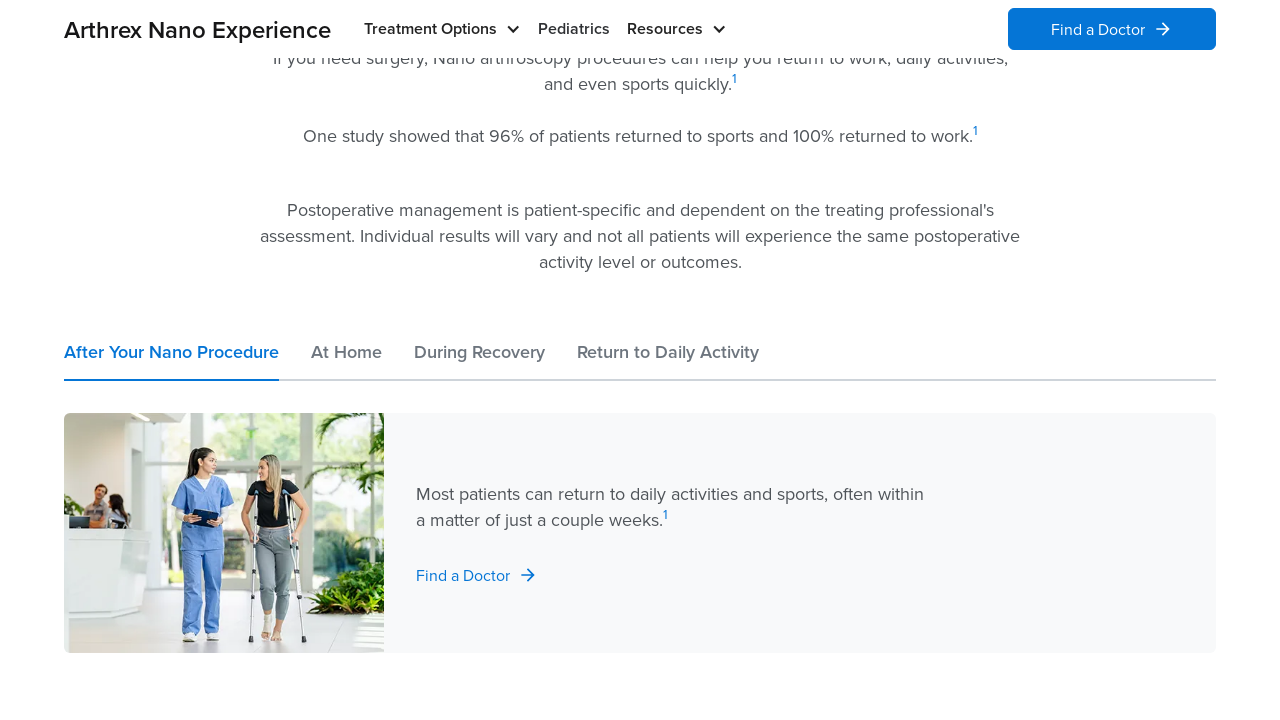

Waited 2 seconds for content panel to load
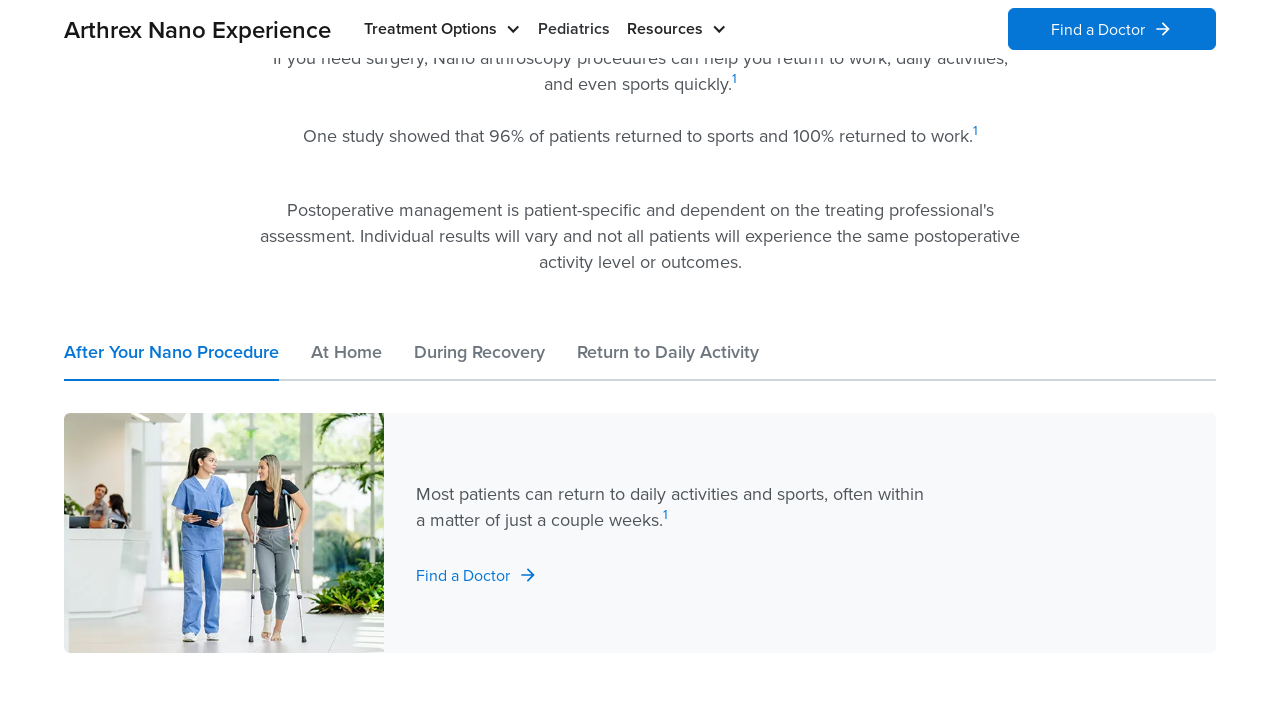

Verified content panel 'w-tabs-0-data-w-pane-0' is visible
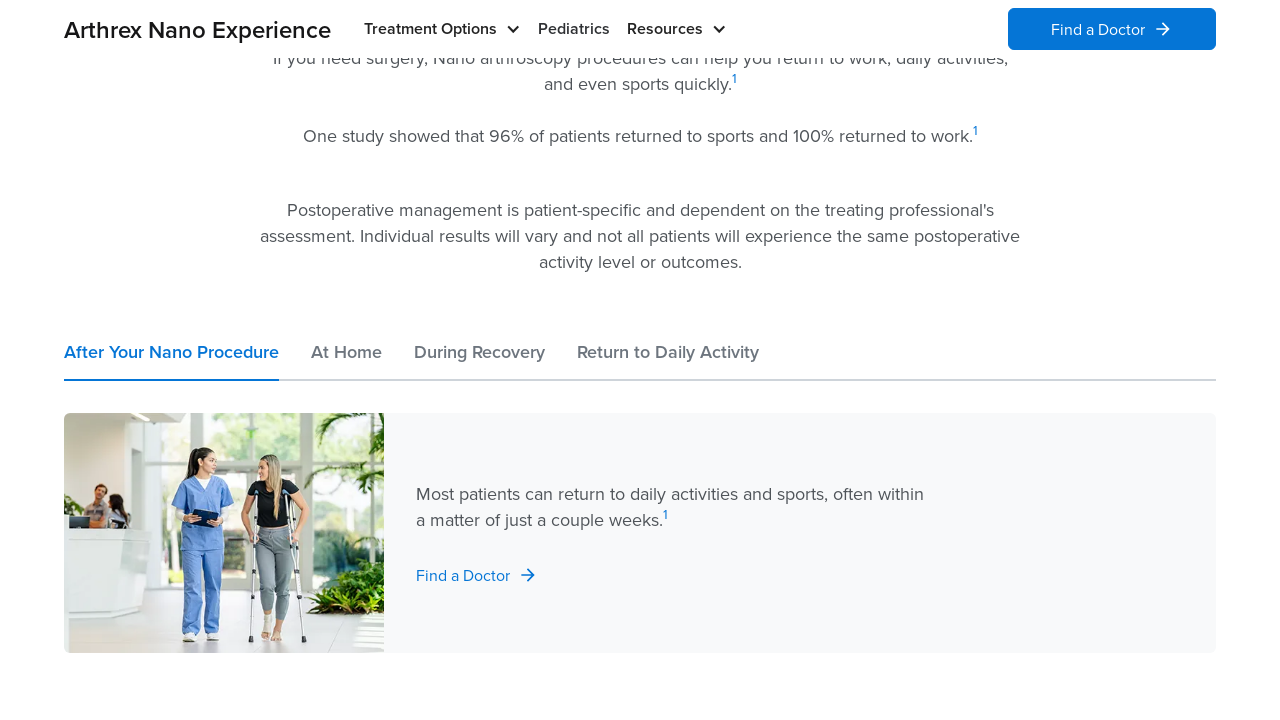

Scrolled tab 'w-tabs-0-data-w-tab-1' into view
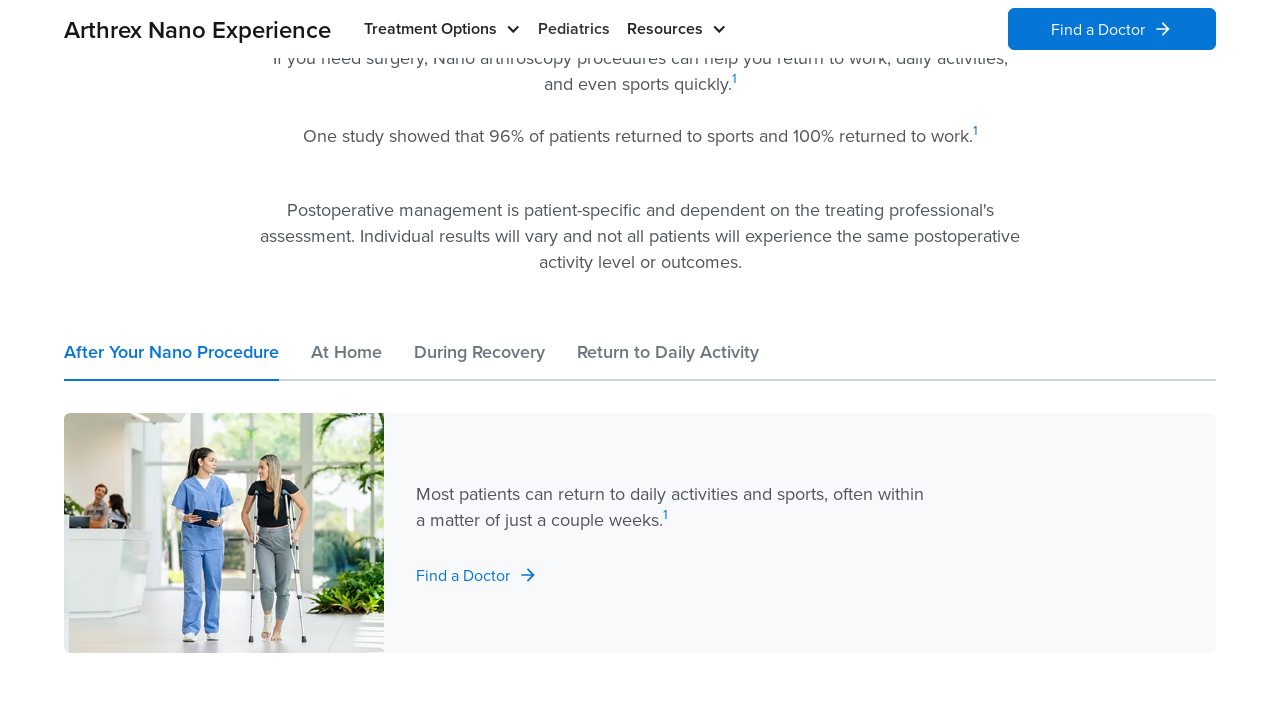

Waited 3 seconds for tab to be ready
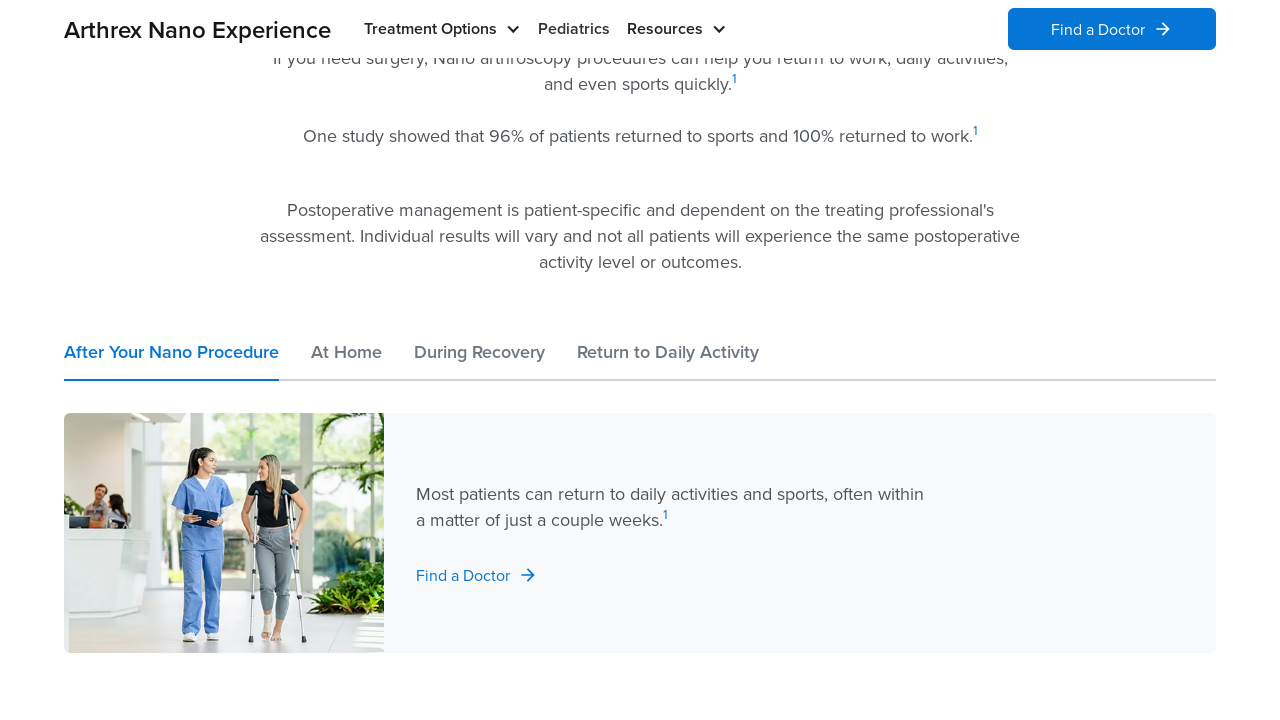

Clicked recovery tab 'w-tabs-0-data-w-tab-1' at (346, 360) on #w-tabs-0-data-w-tab-1
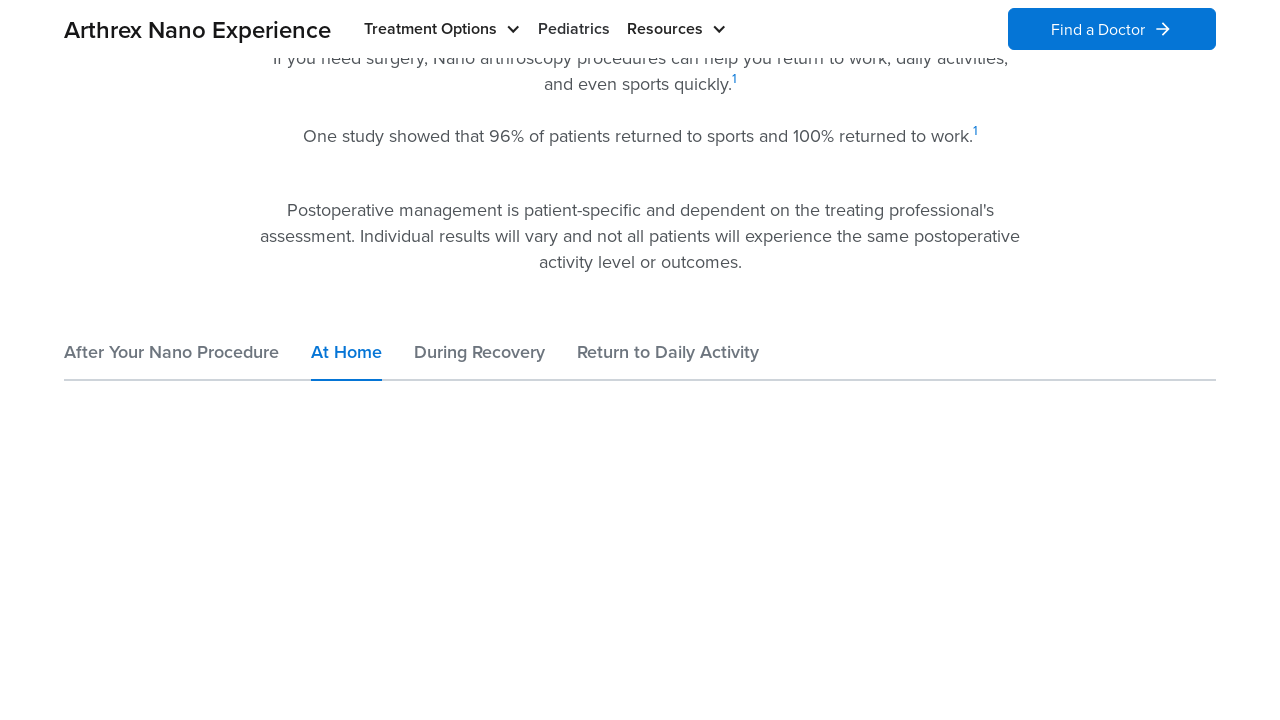

Waited 2 seconds for content panel to load
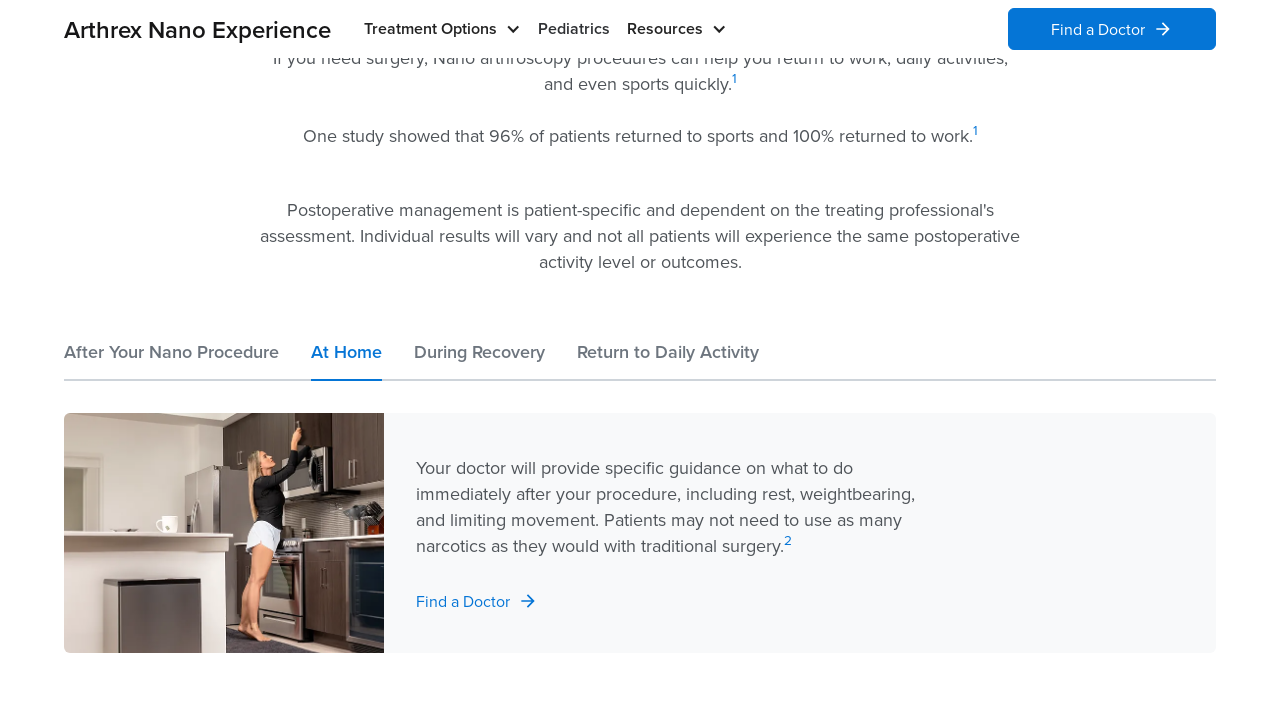

Verified content panel 'w-tabs-0-data-w-pane-1' is visible
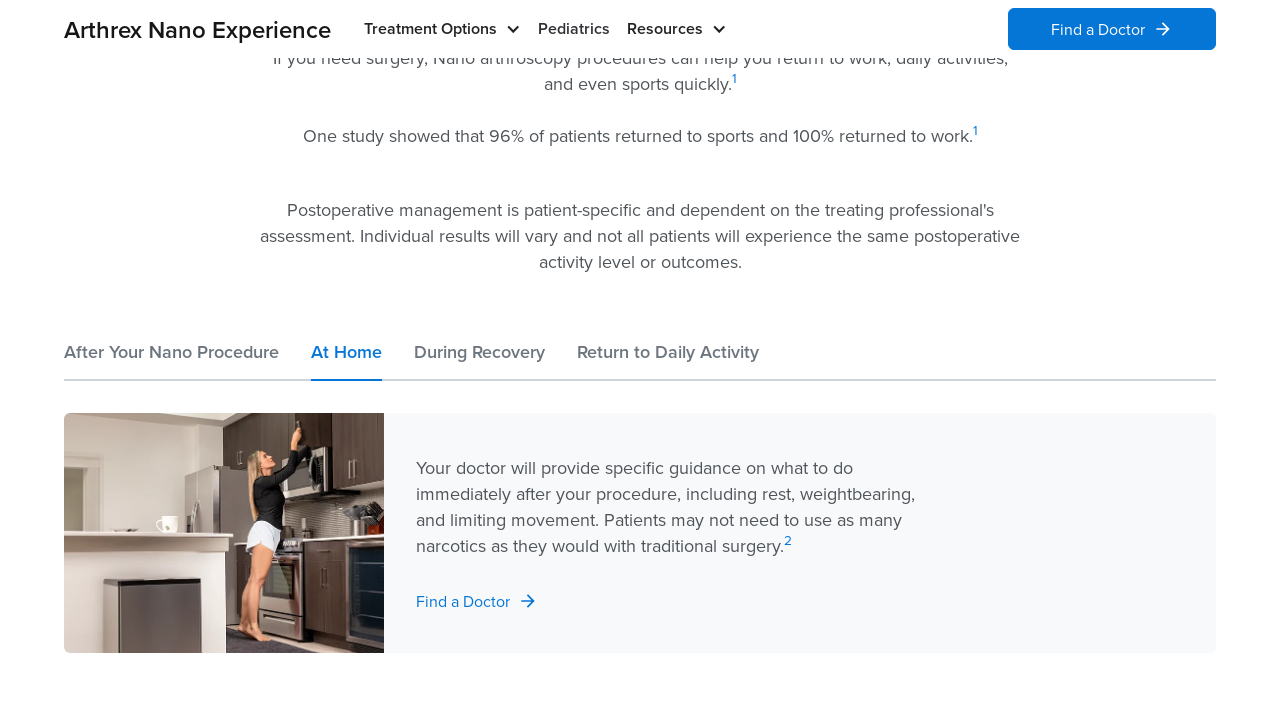

Scrolled tab 'w-tabs-0-data-w-tab-2' into view
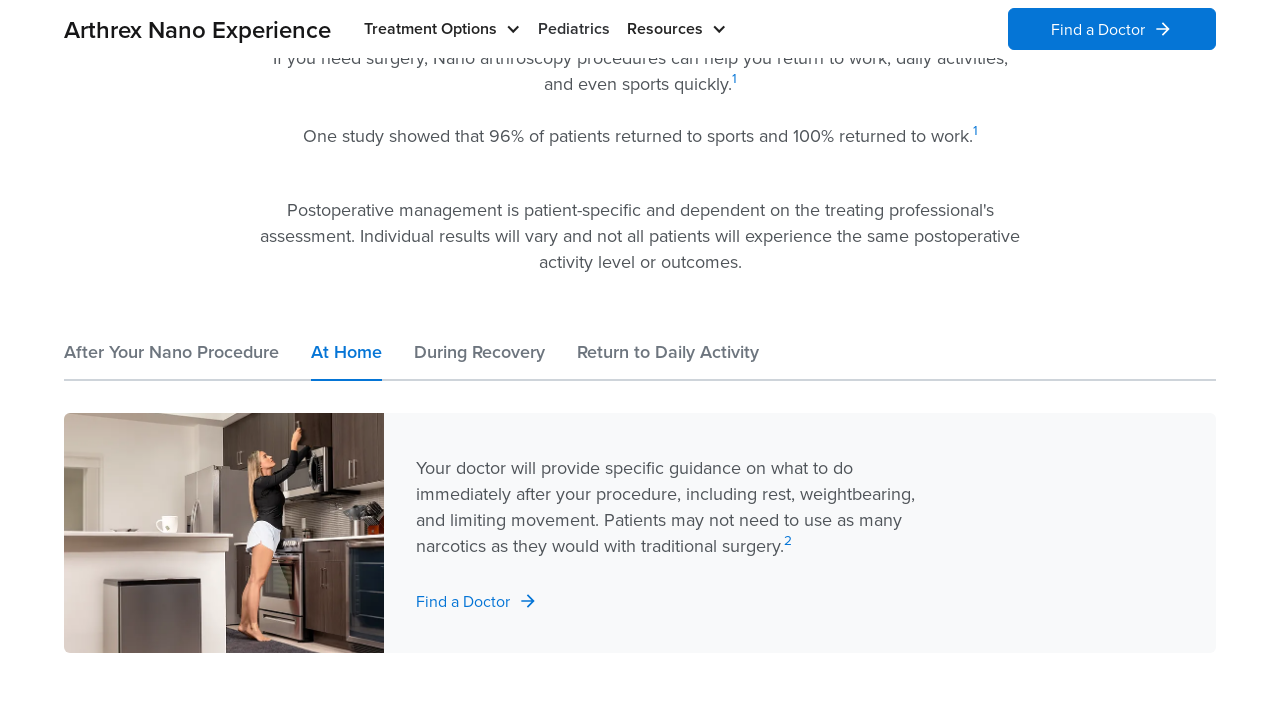

Waited 3 seconds for tab to be ready
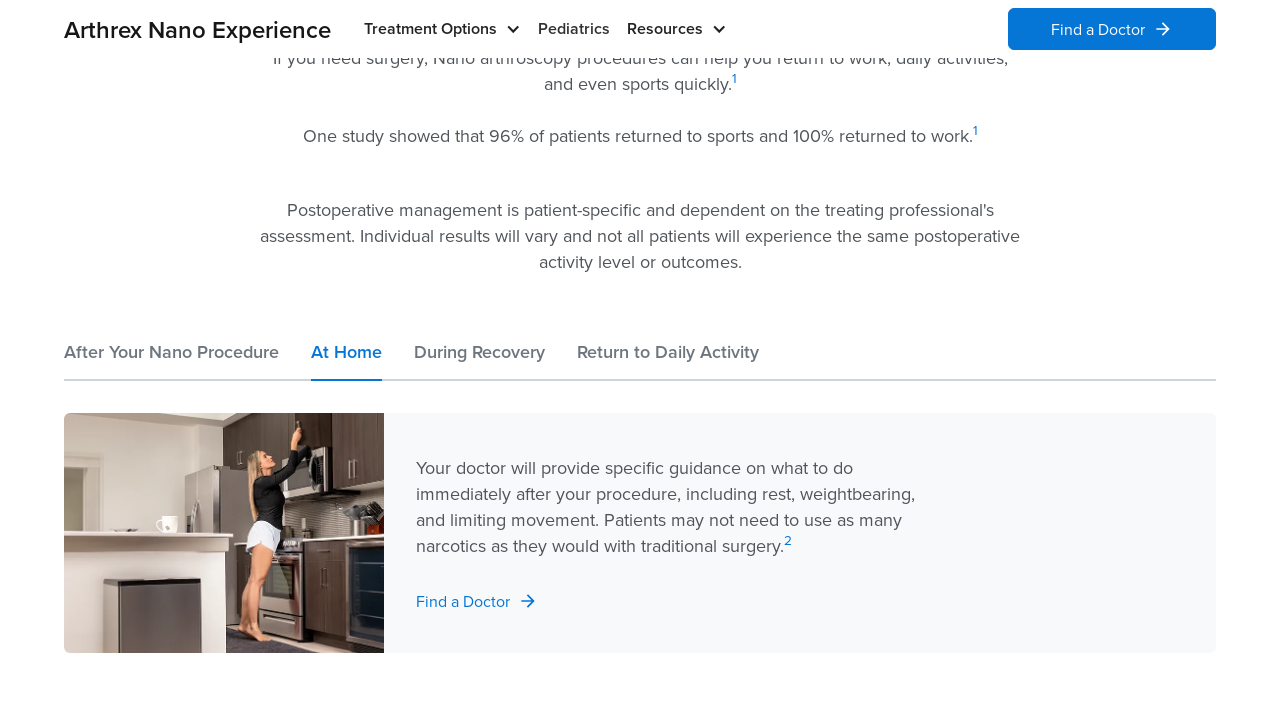

Clicked recovery tab 'w-tabs-0-data-w-tab-2' at (480, 360) on #w-tabs-0-data-w-tab-2
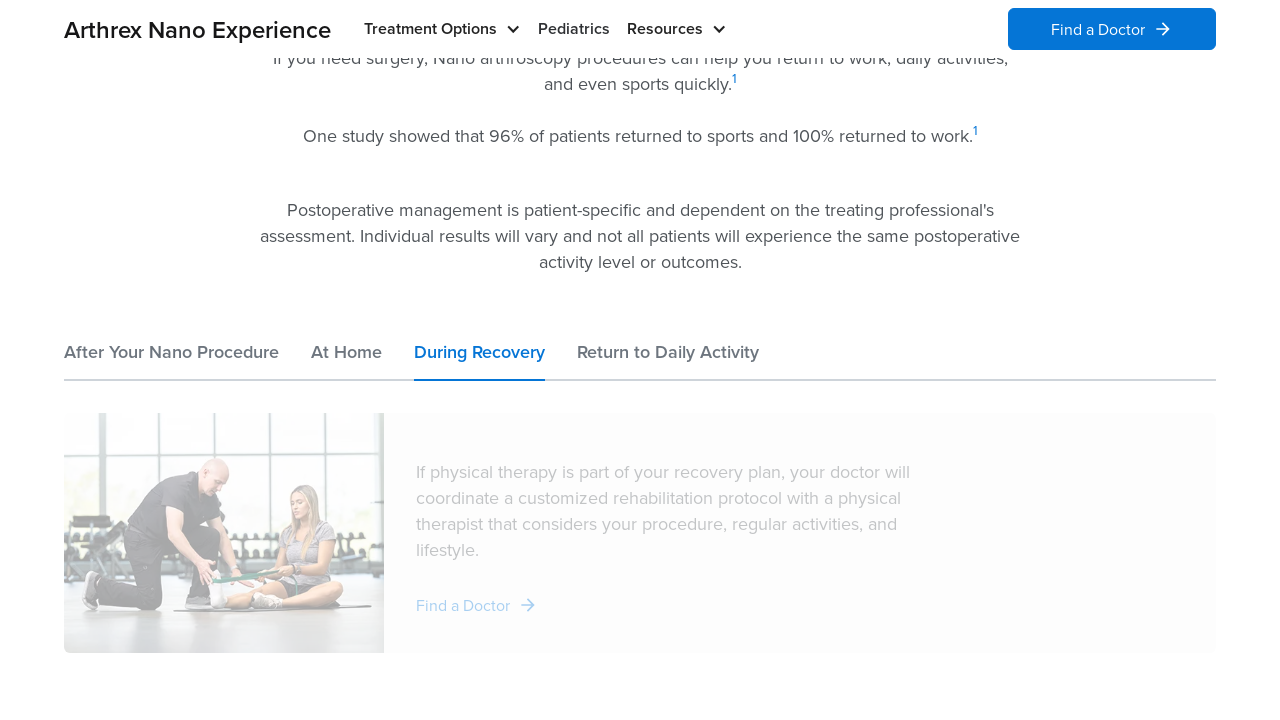

Waited 2 seconds for content panel to load
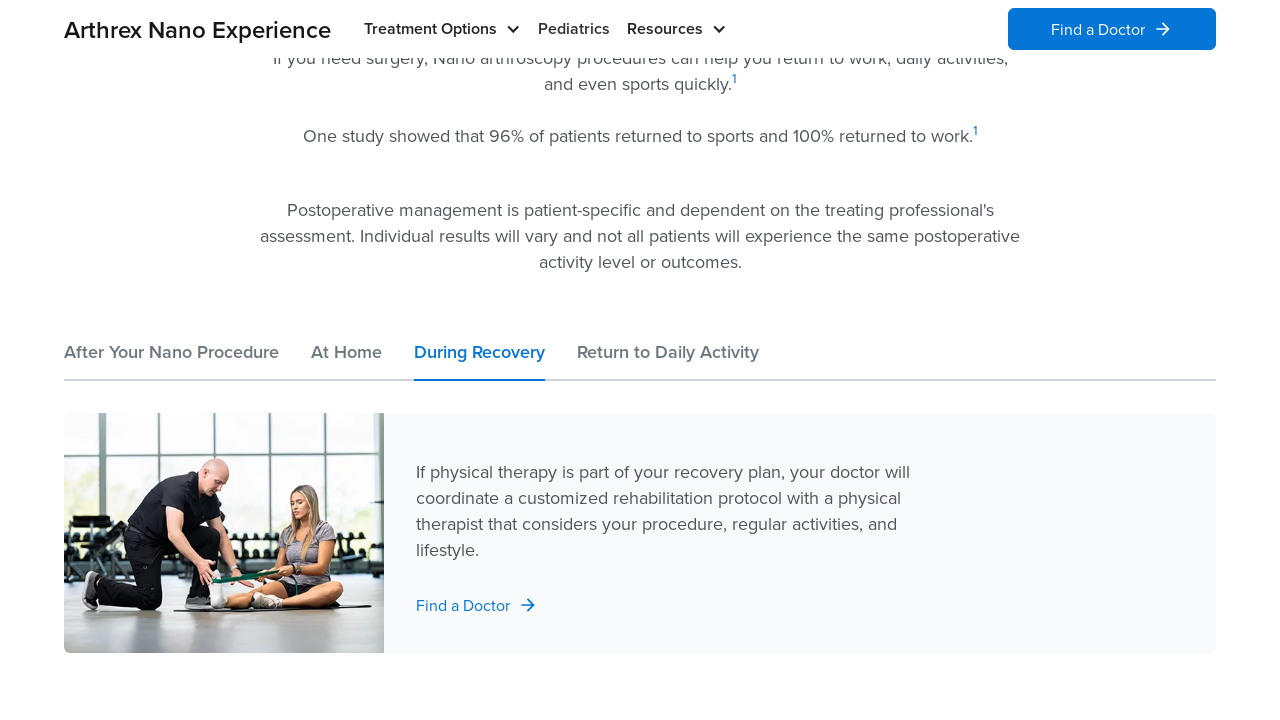

Verified content panel 'w-tabs-0-data-w-pane-2' is visible
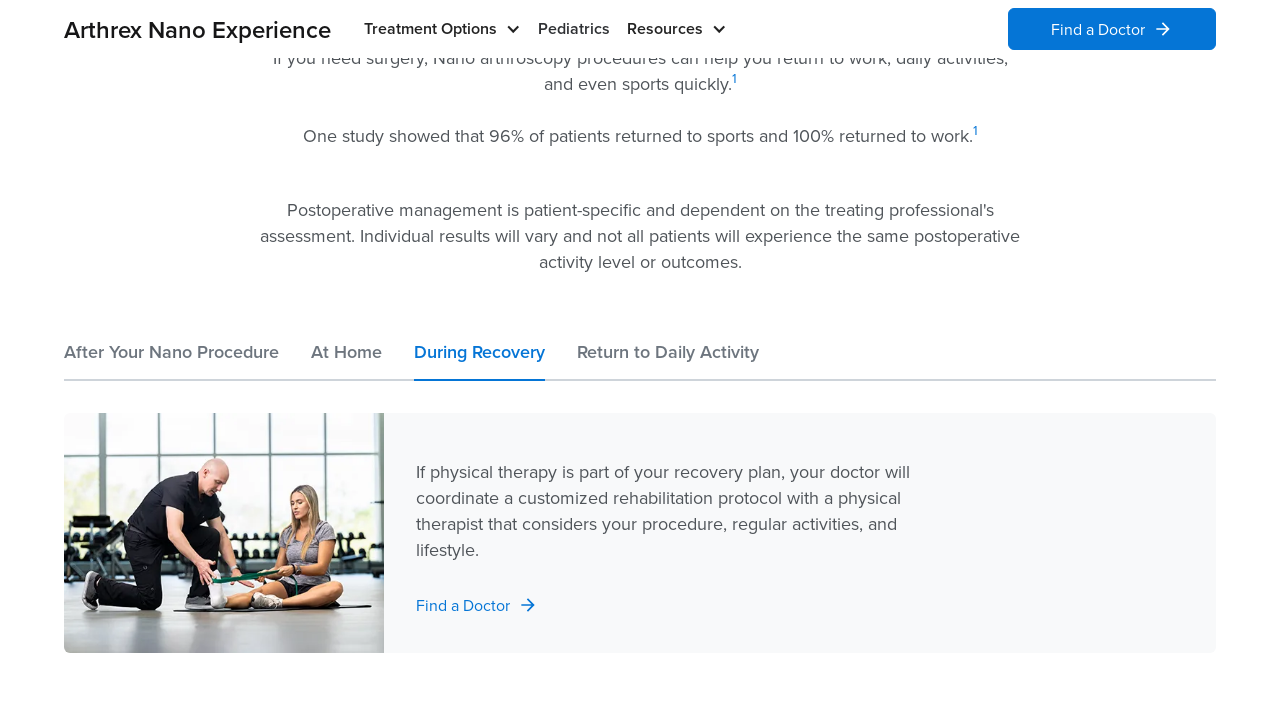

Scrolled tab 'w-tabs-0-data-w-tab-3' into view
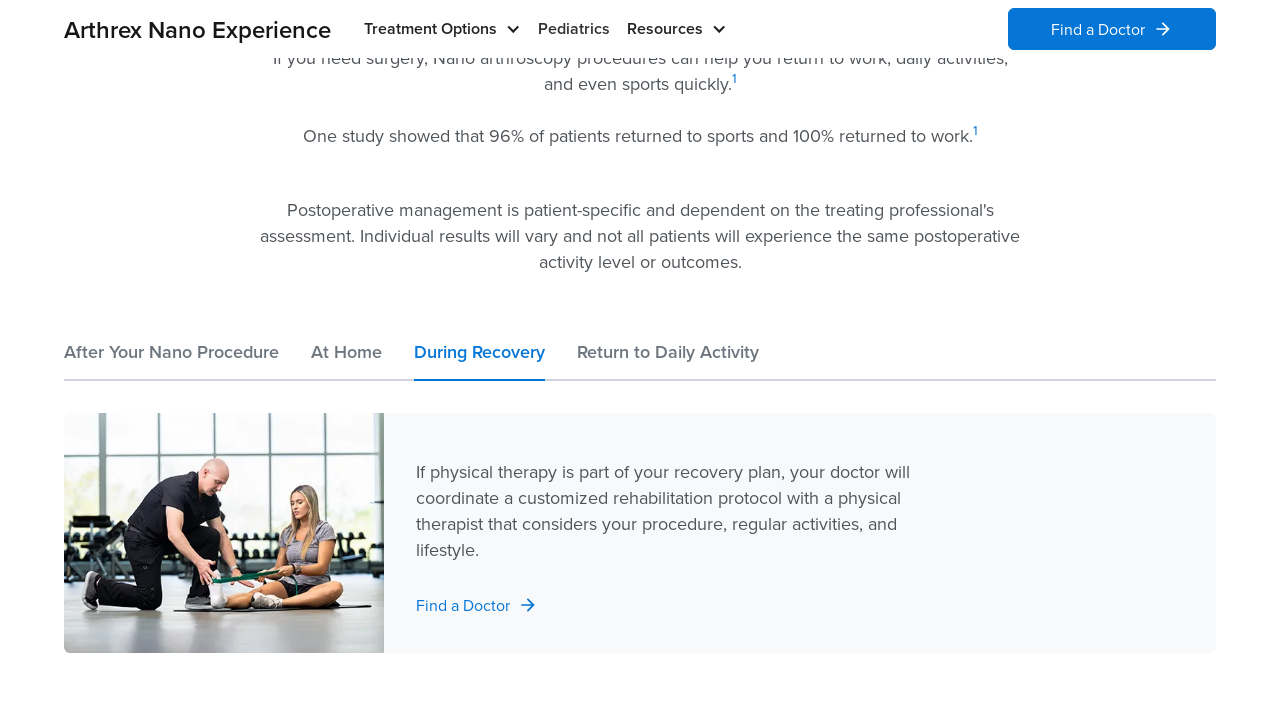

Waited 3 seconds for tab to be ready
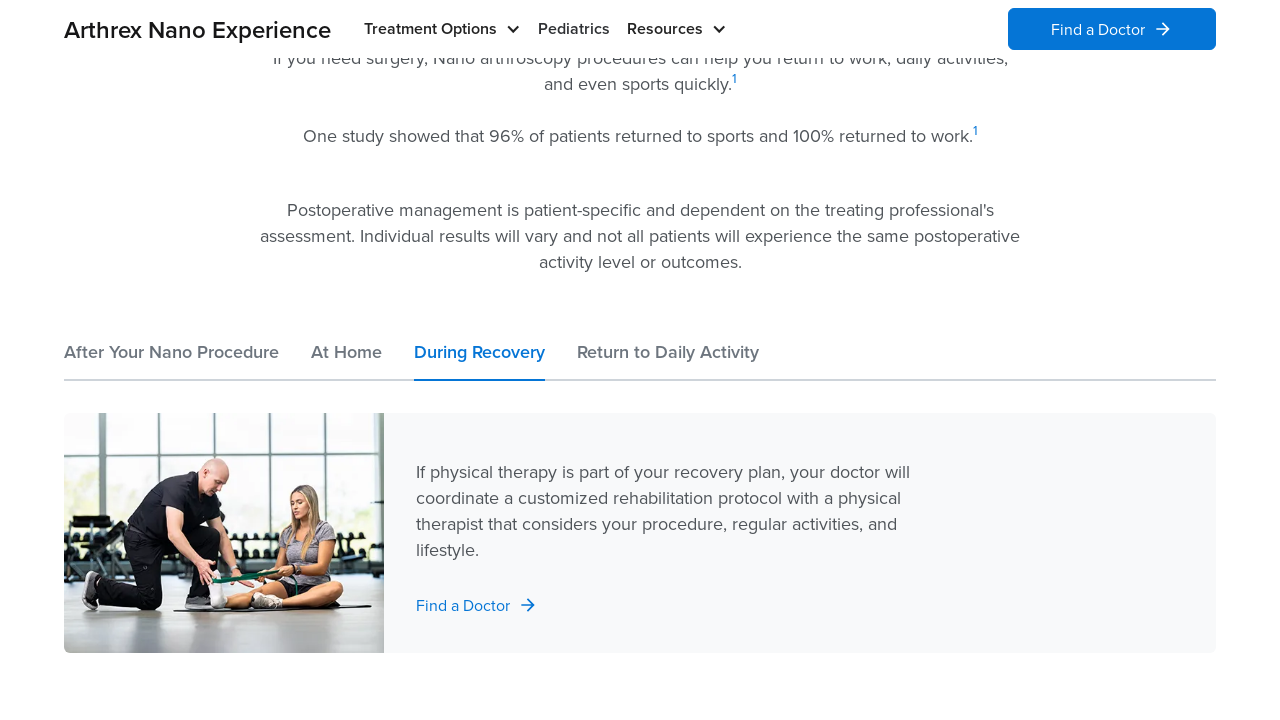

Clicked recovery tab 'w-tabs-0-data-w-tab-3' at (668, 360) on #w-tabs-0-data-w-tab-3
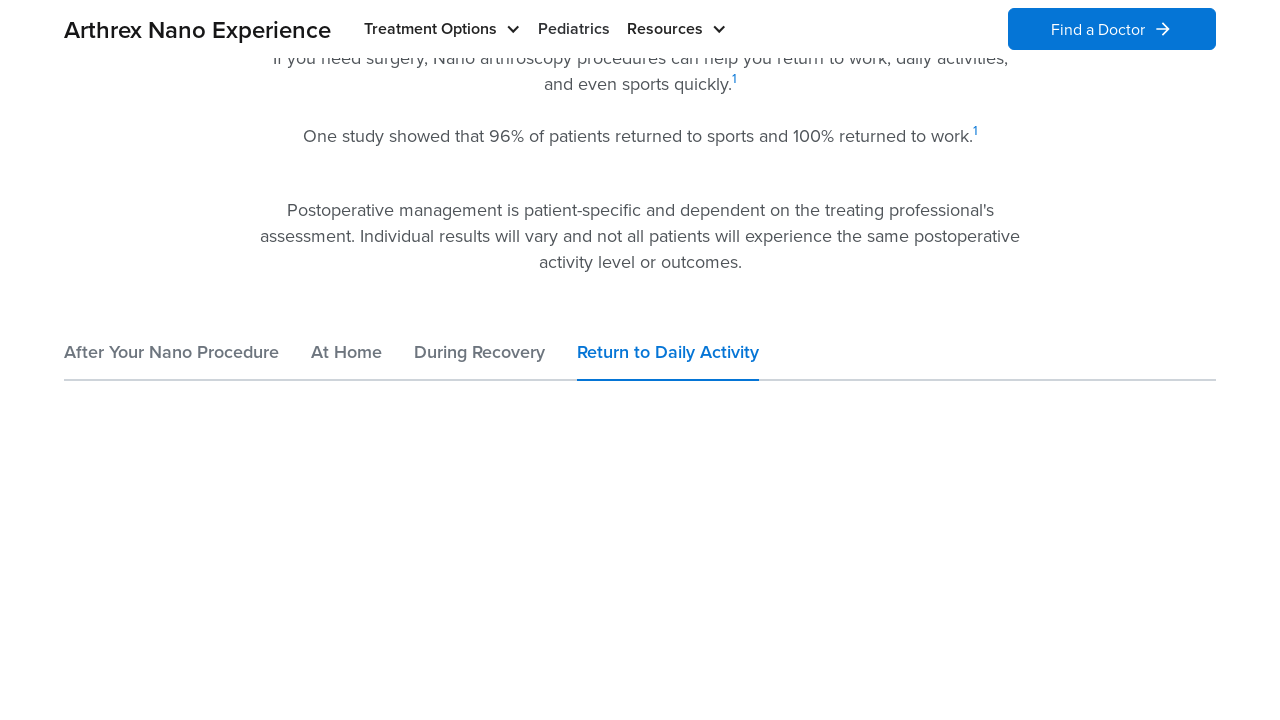

Waited 2 seconds for content panel to load
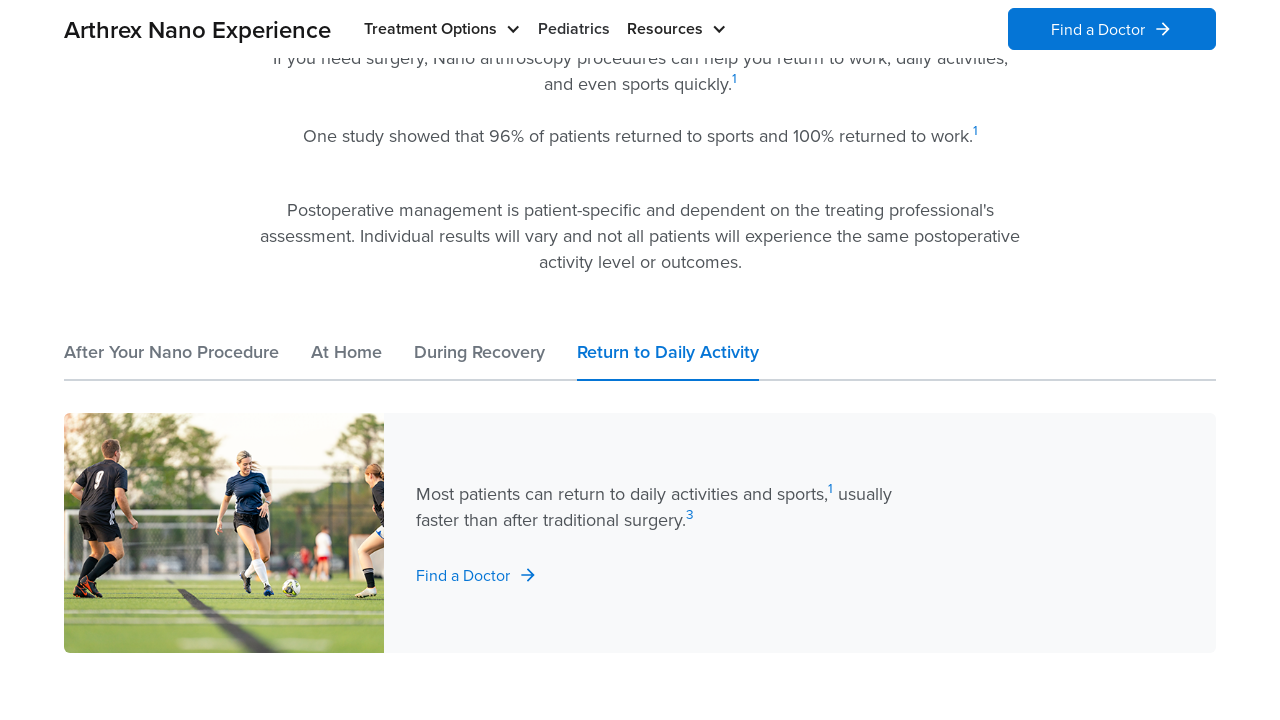

Verified content panel 'w-tabs-0-data-w-pane-3' is visible
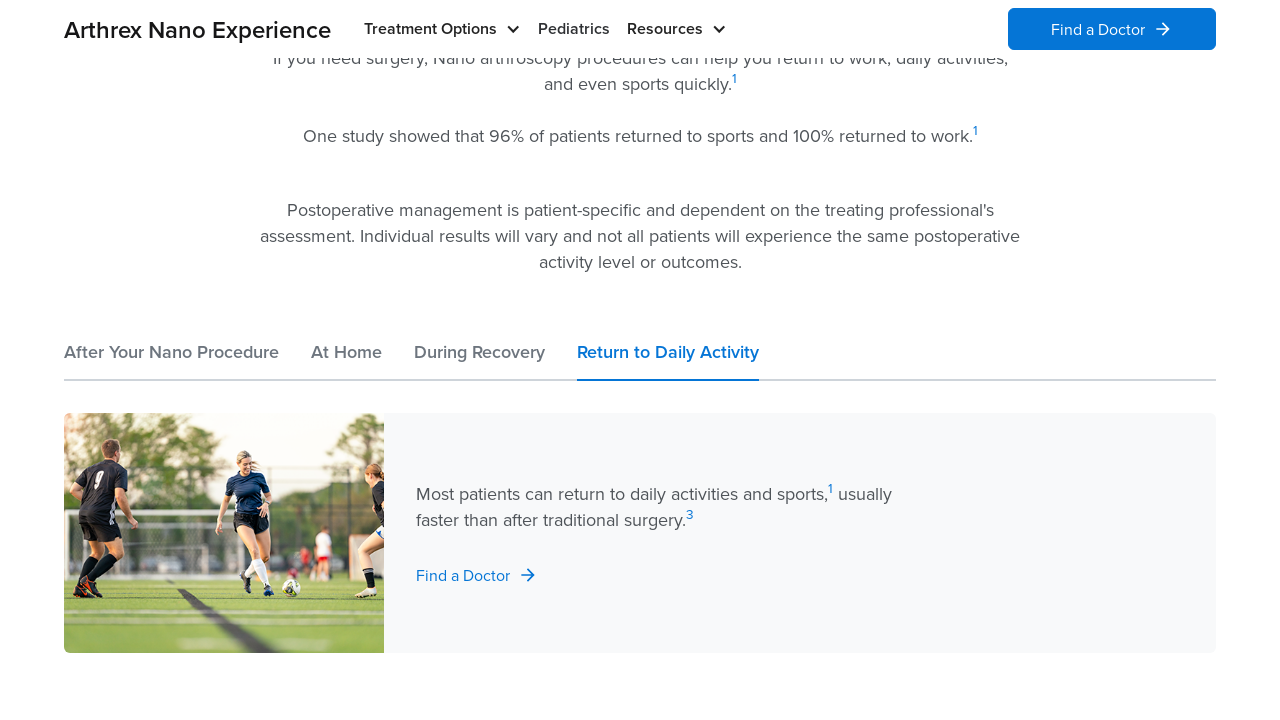

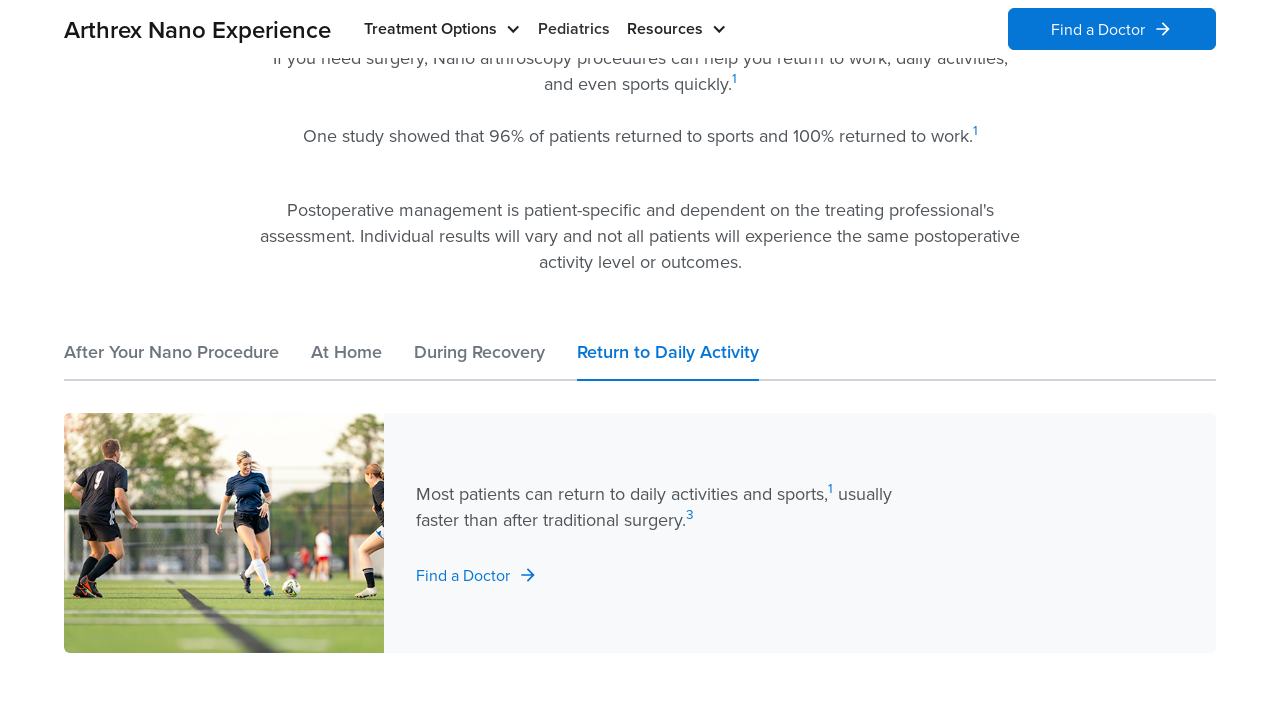